Tests marking all todo items as completed using the toggle all checkbox

Starting URL: https://demo.playwright.dev/todomvc

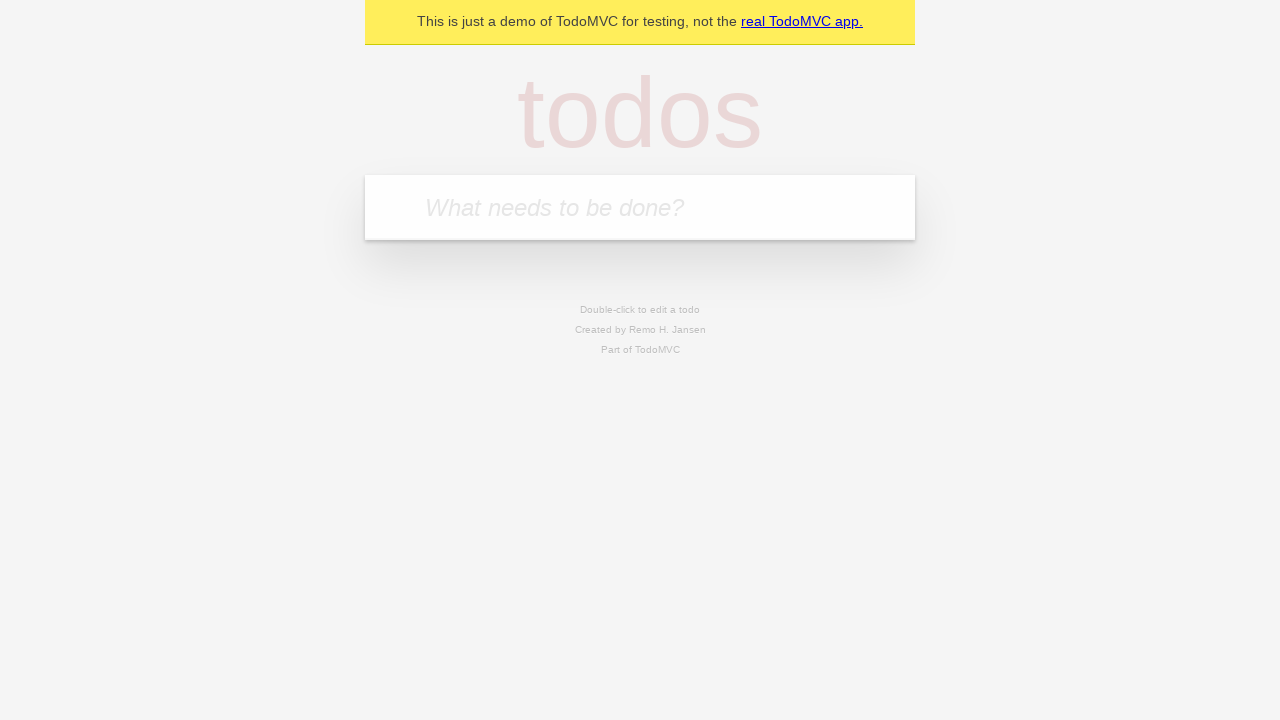

Filled todo input with 'buy some cheese' on internal:attr=[placeholder="What needs to be done?"i]
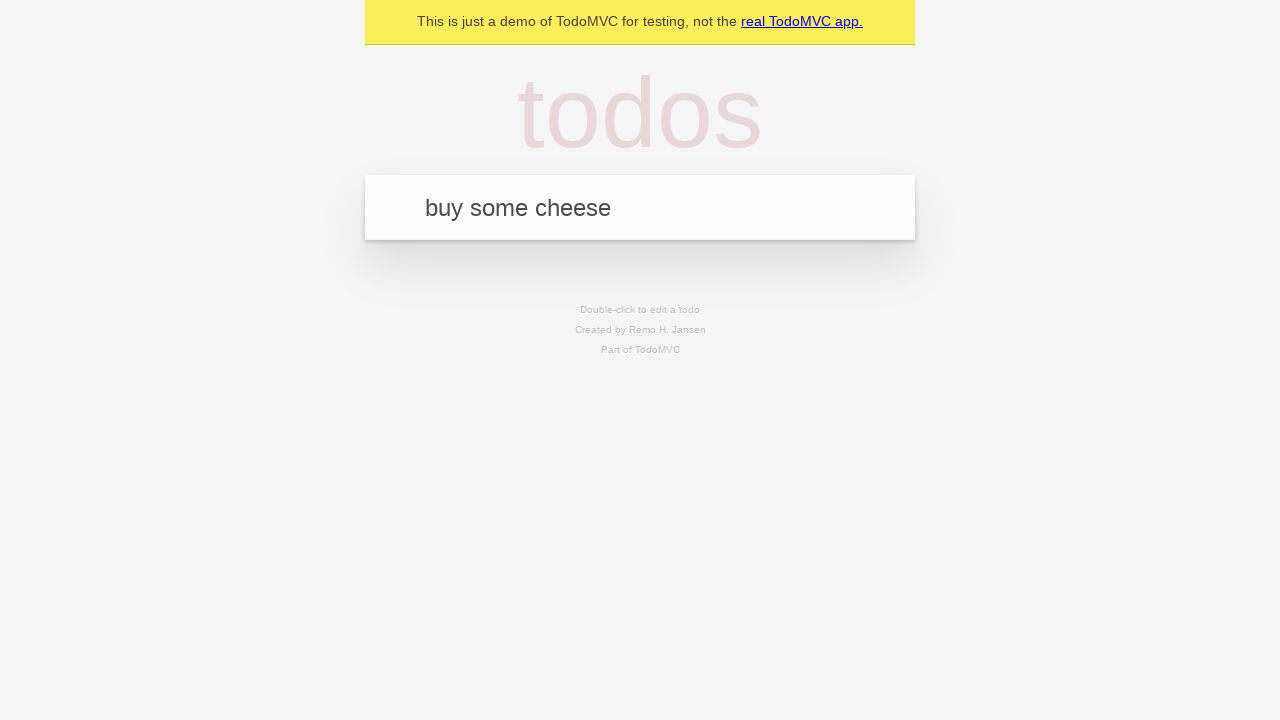

Pressed Enter to create first todo item on internal:attr=[placeholder="What needs to be done?"i]
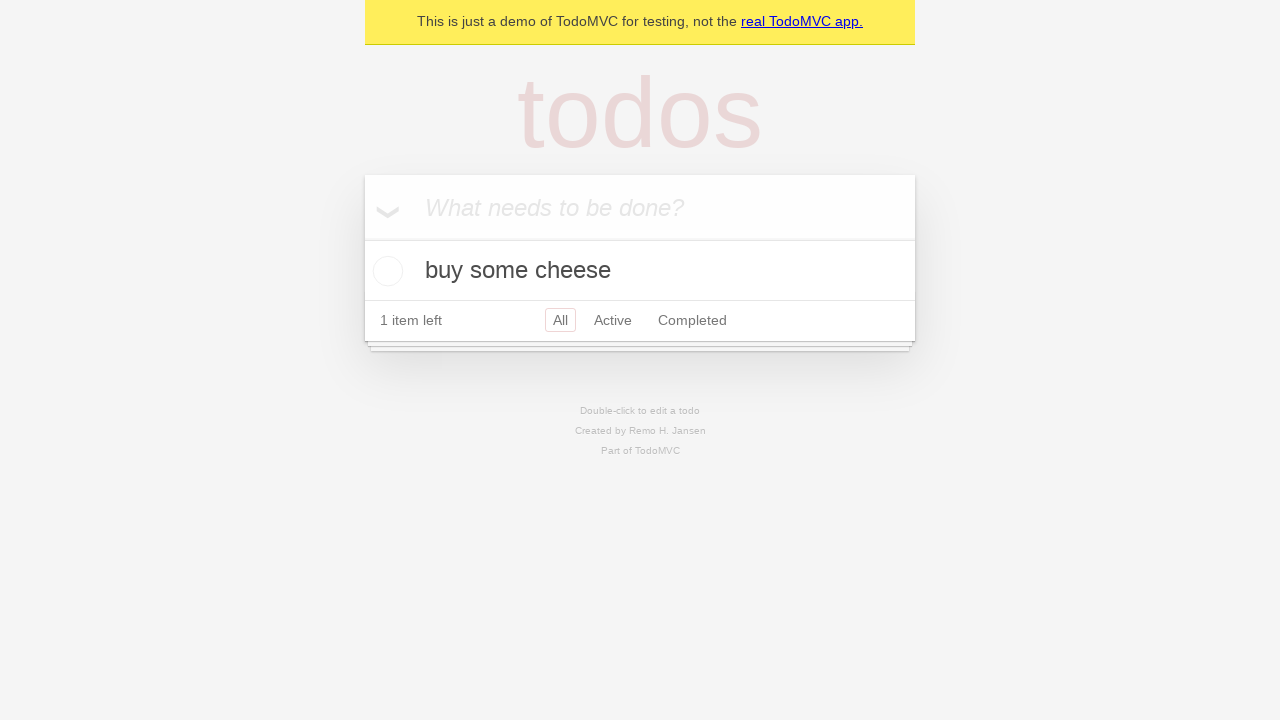

Filled todo input with 'feed the cat' on internal:attr=[placeholder="What needs to be done?"i]
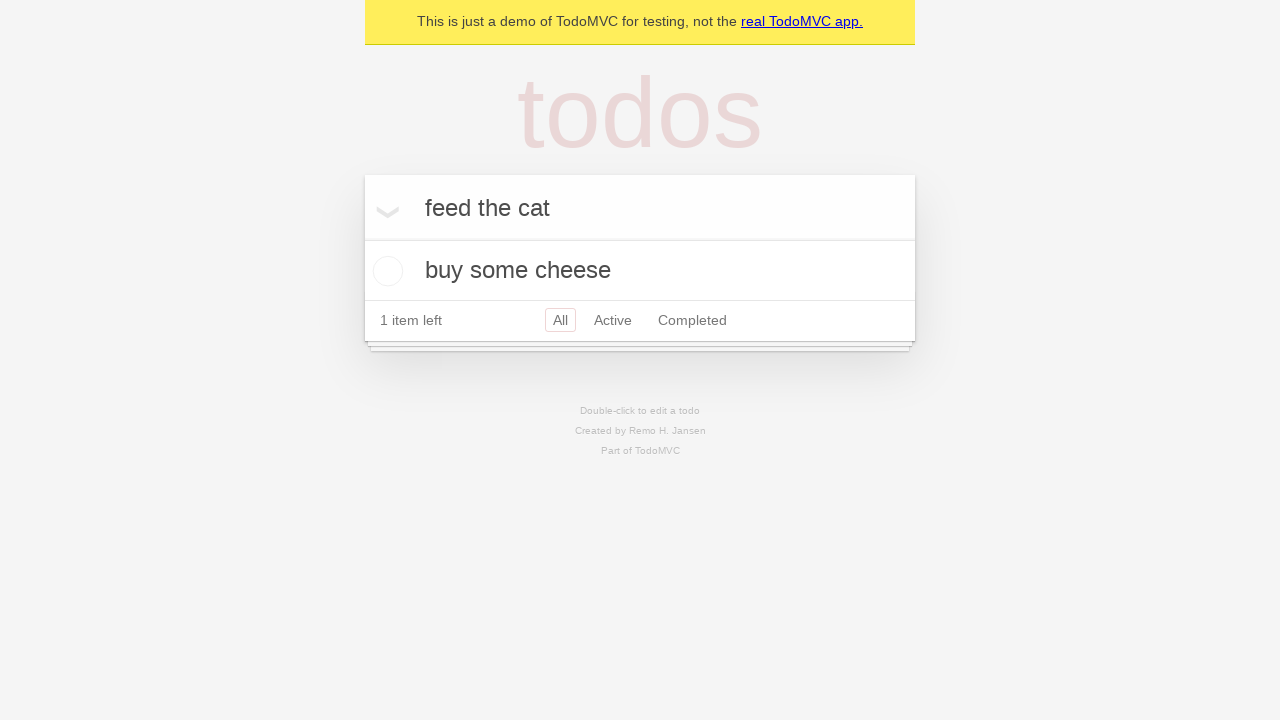

Pressed Enter to create second todo item on internal:attr=[placeholder="What needs to be done?"i]
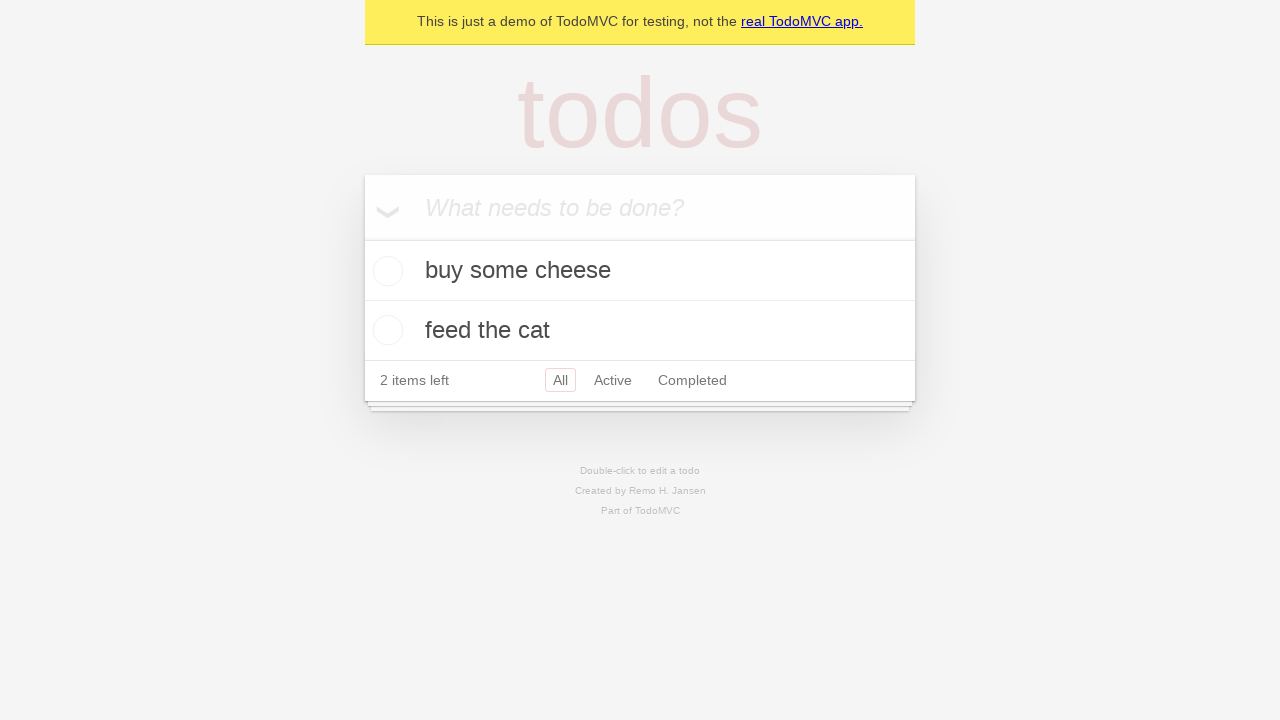

Filled todo input with 'book a doctors appointment' on internal:attr=[placeholder="What needs to be done?"i]
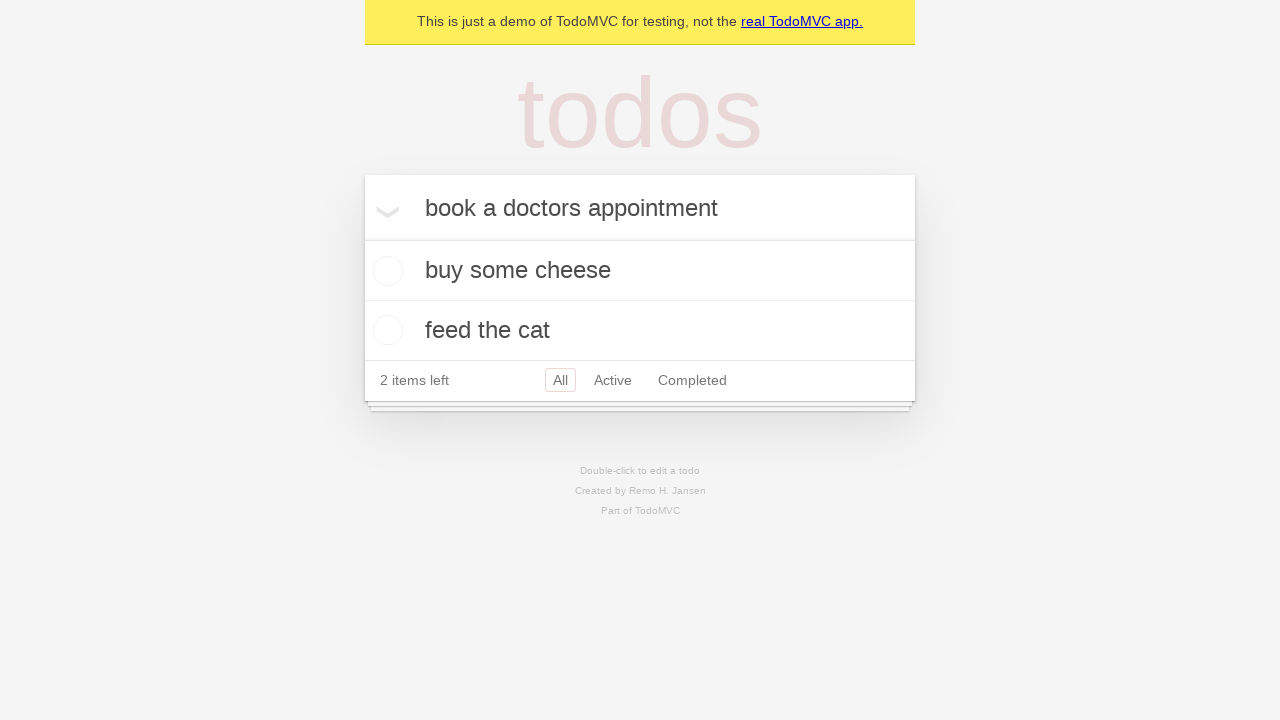

Pressed Enter to create third todo item on internal:attr=[placeholder="What needs to be done?"i]
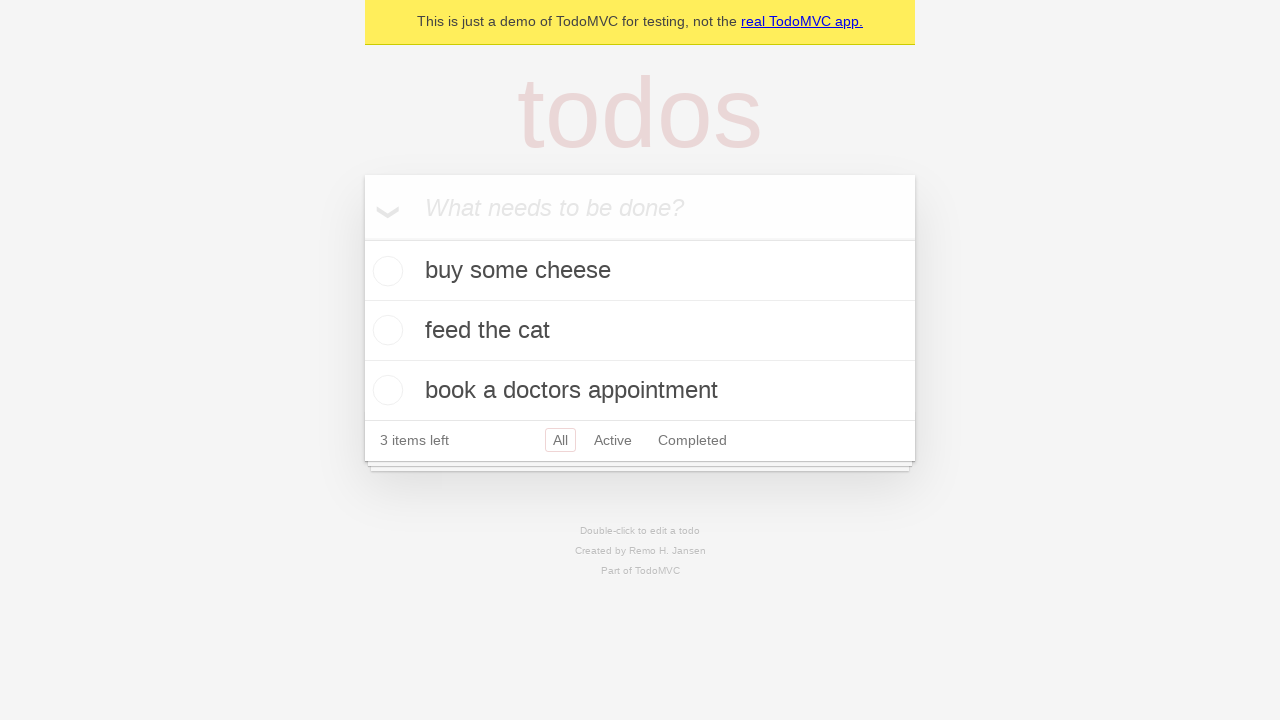

Waited for all todo items to appear
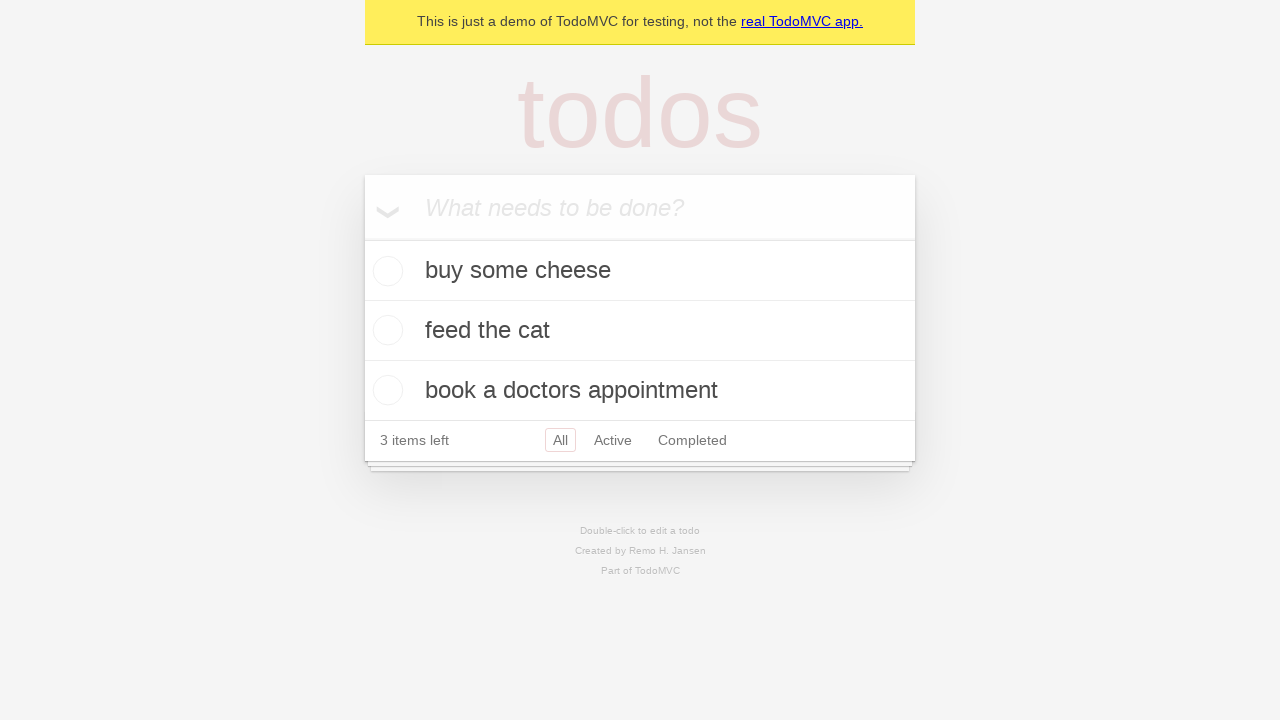

Clicked 'Mark all as complete' checkbox to complete all todo items at (362, 238) on internal:label="Mark all as complete"i
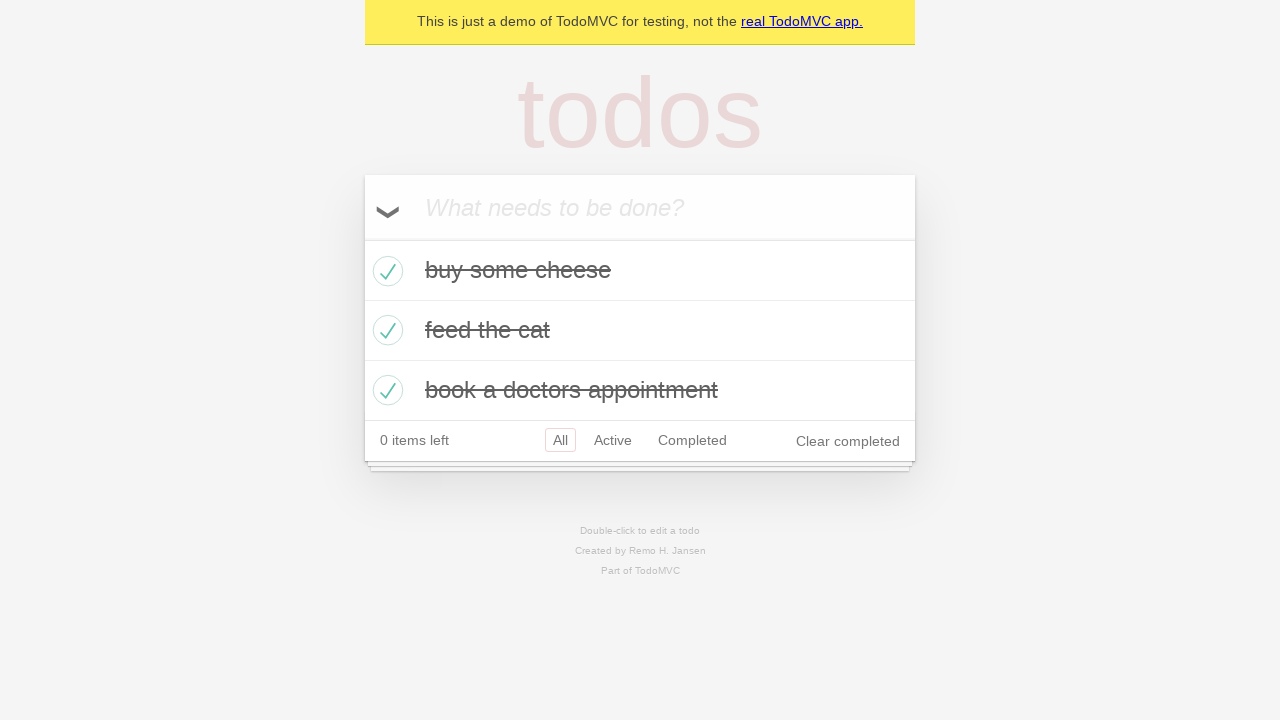

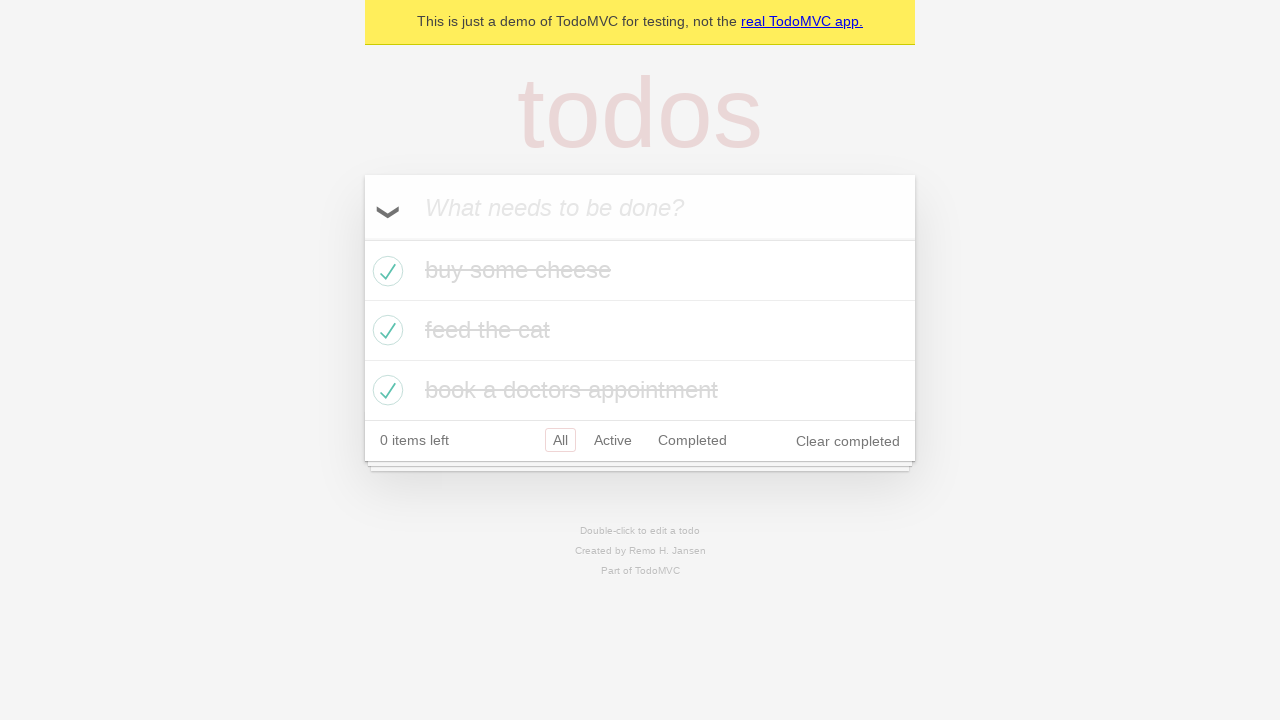